Tests navigation to Exit Intent page by clicking the corresponding link

Starting URL: https://the-internet.herokuapp.com/

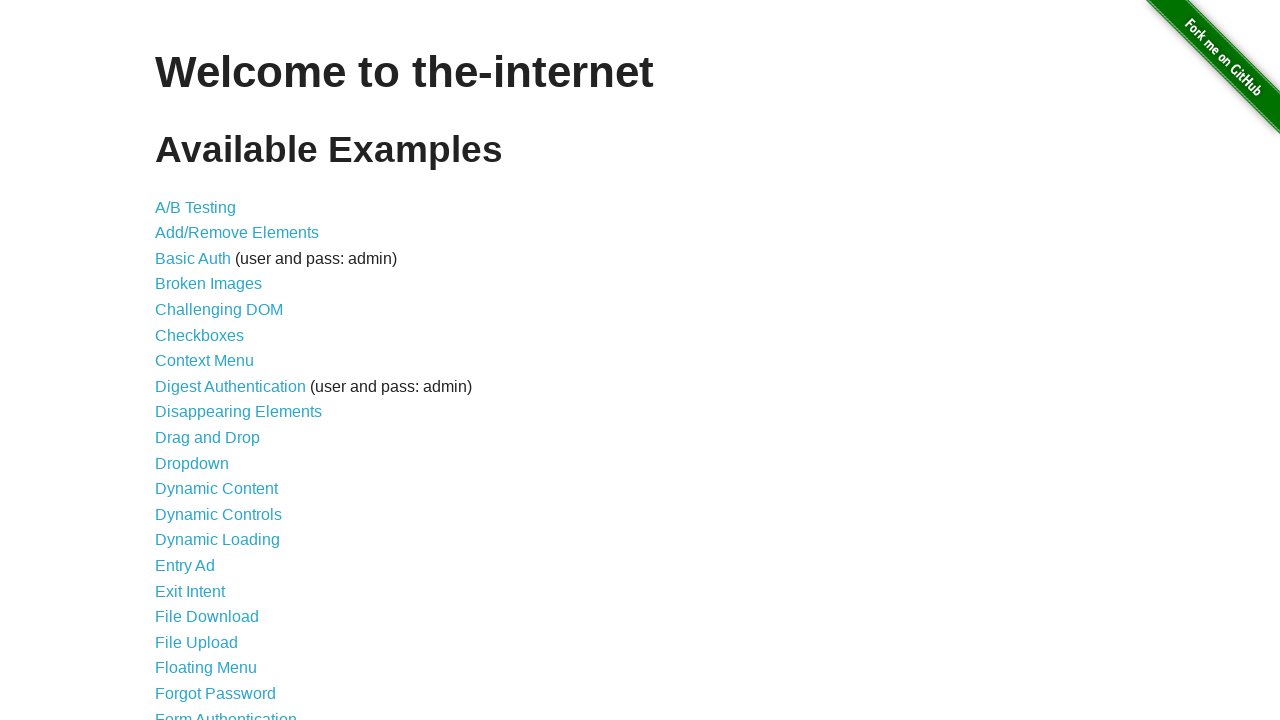

Waited for Exit Intent link to be available
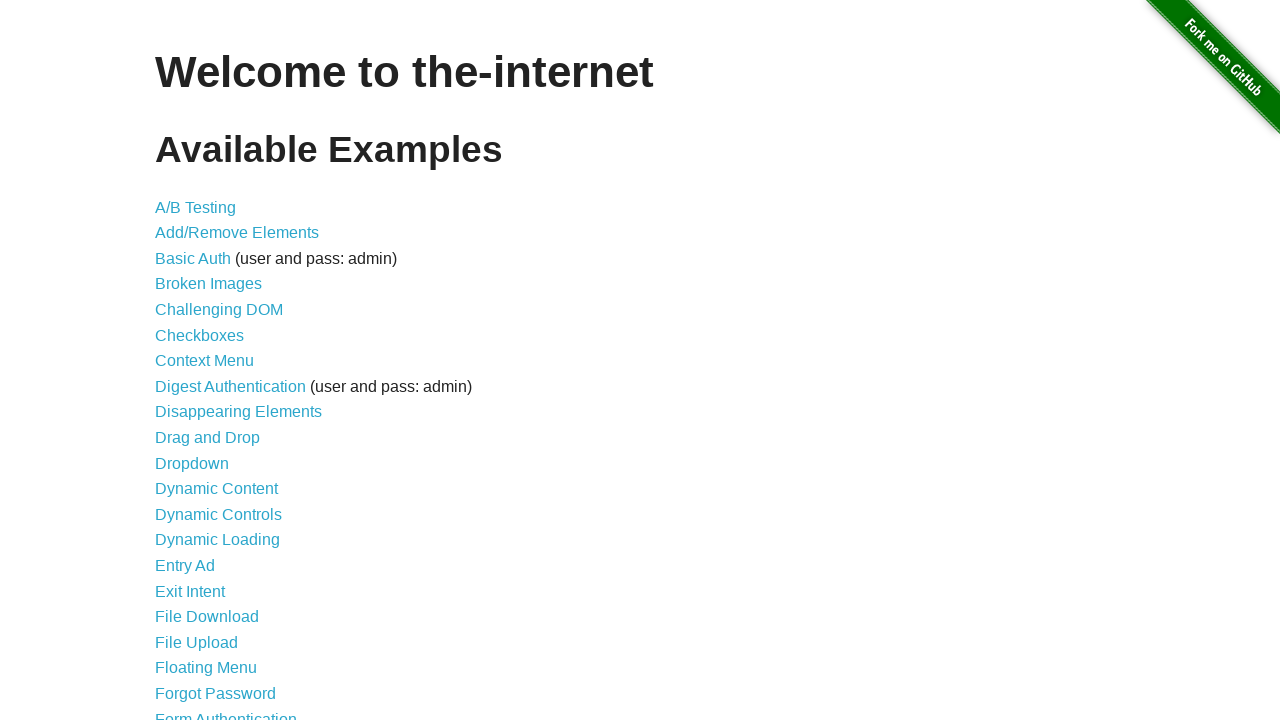

Clicked Exit Intent link to navigate to Exit Intent page at (190, 591) on xpath=//a[@href='/exit_intent']
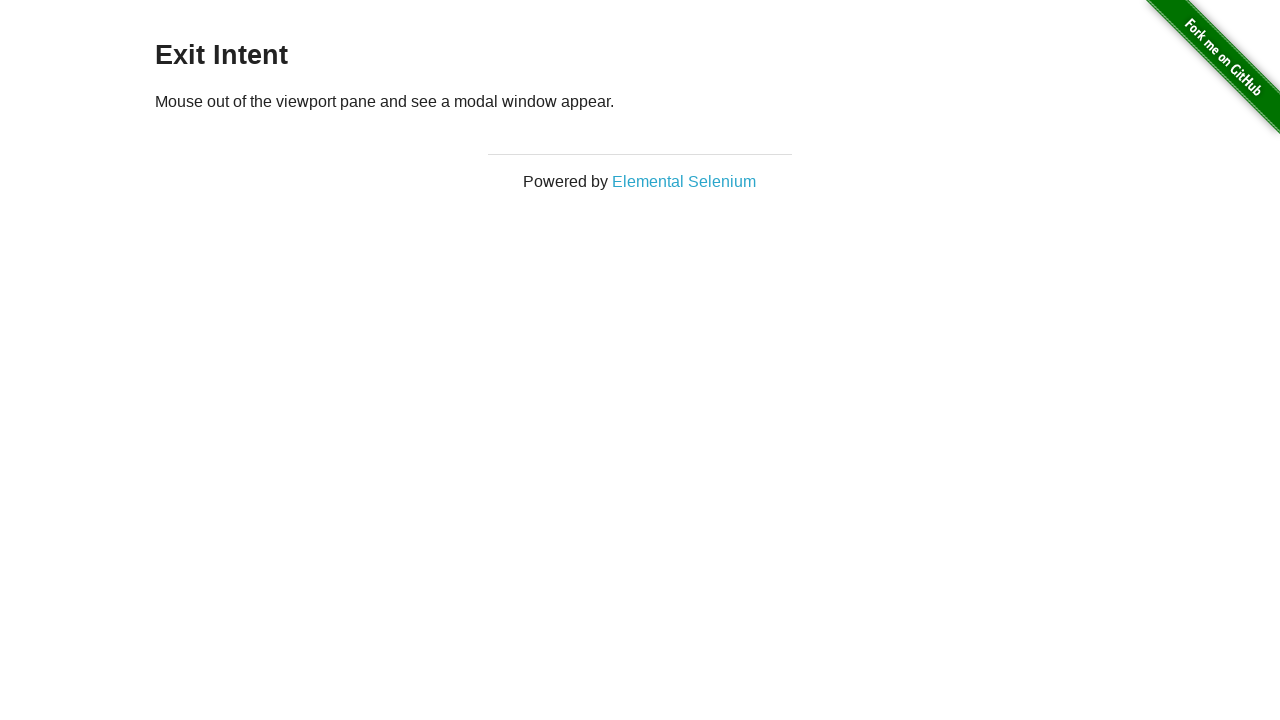

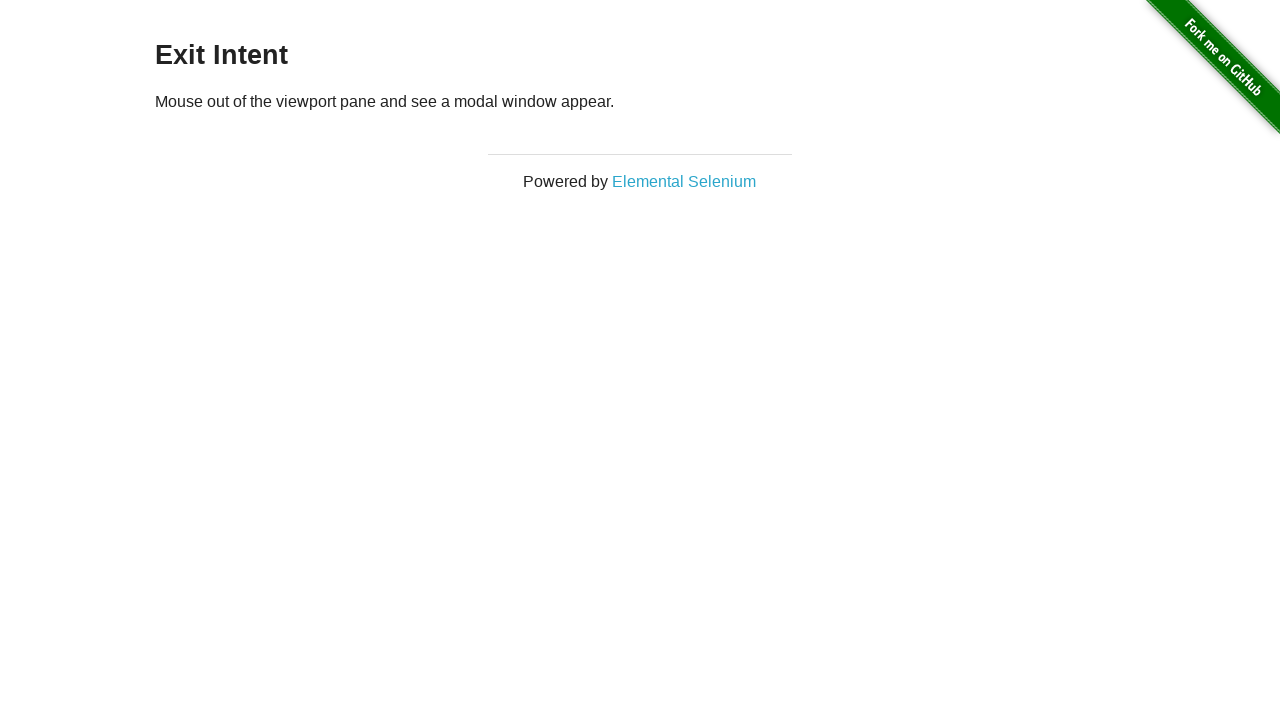